Tests handling of multiple browser windows by clicking a button that opens a new window, then verifies the new window navigates to the expected URL.

Starting URL: https://rahulshettyacademy.com/AutomationPractice/

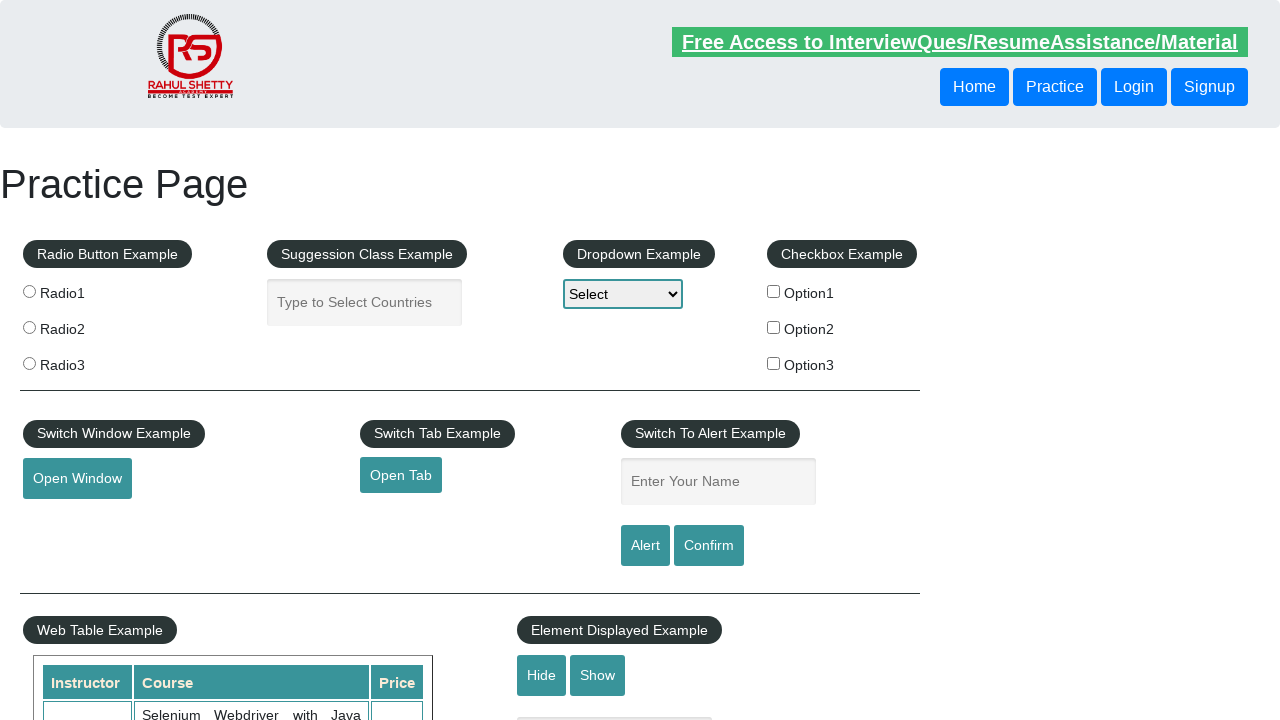

Clicked button to open new window at (77, 479) on [onclick="openWindow()"]
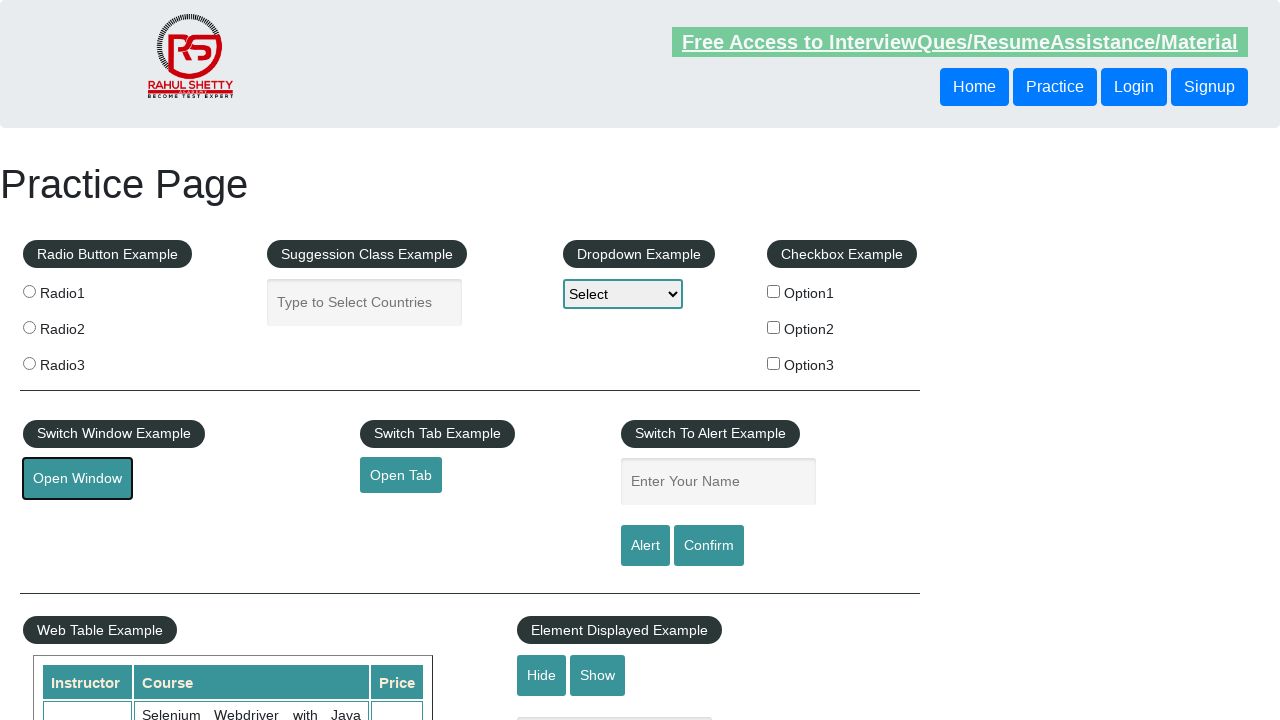

New window opened and captured
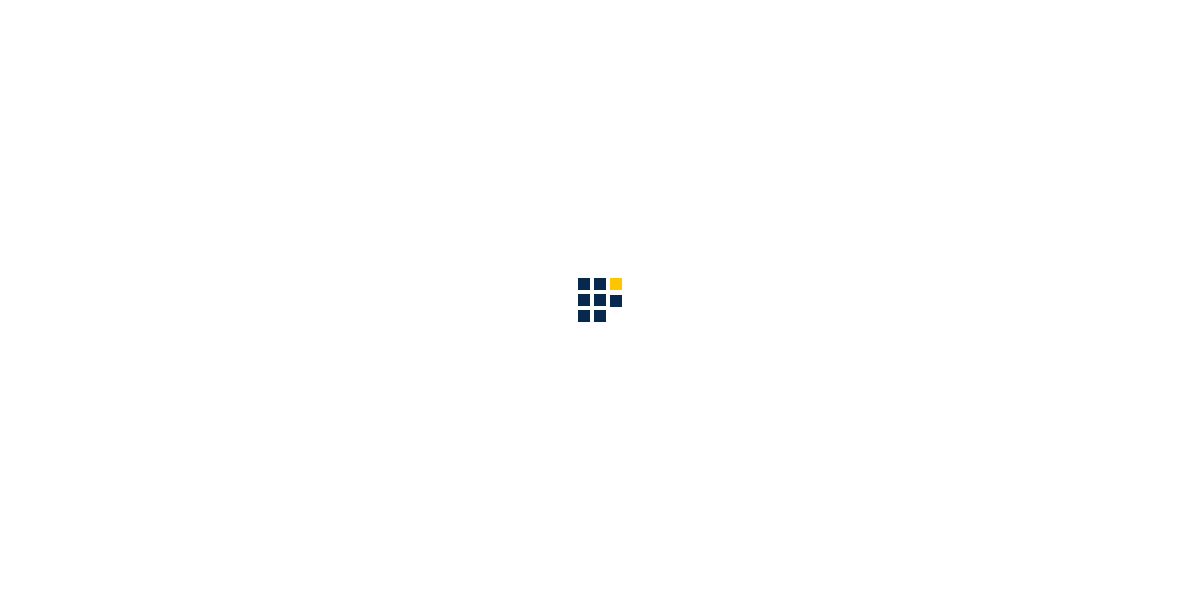

New page load state completed
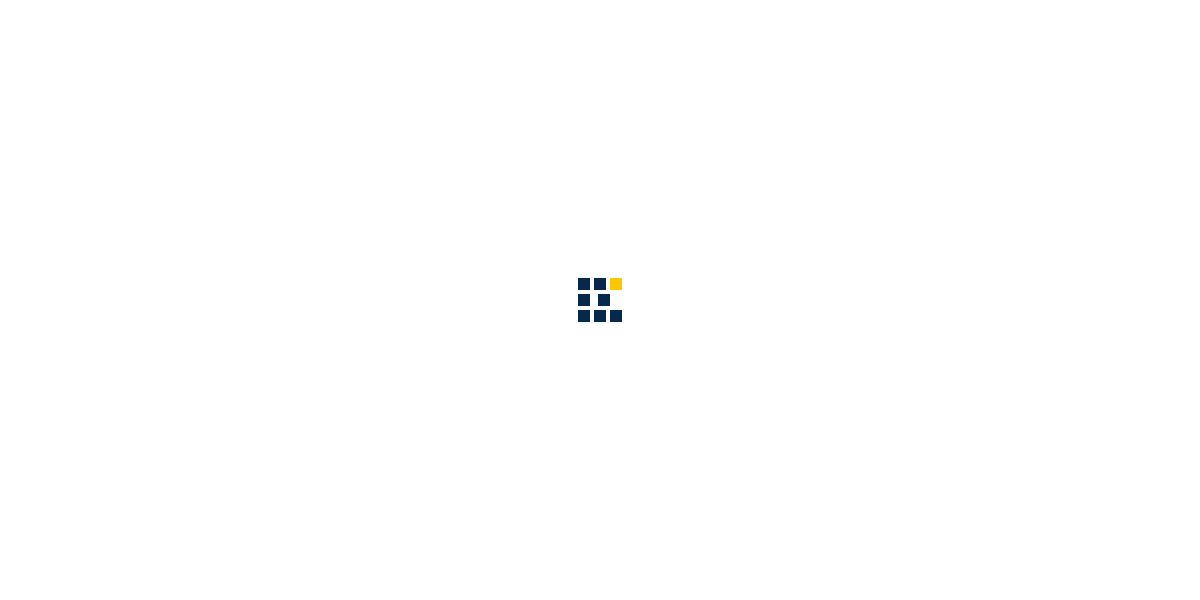

Verified new page navigated to https://www.qaclickacademy.com/
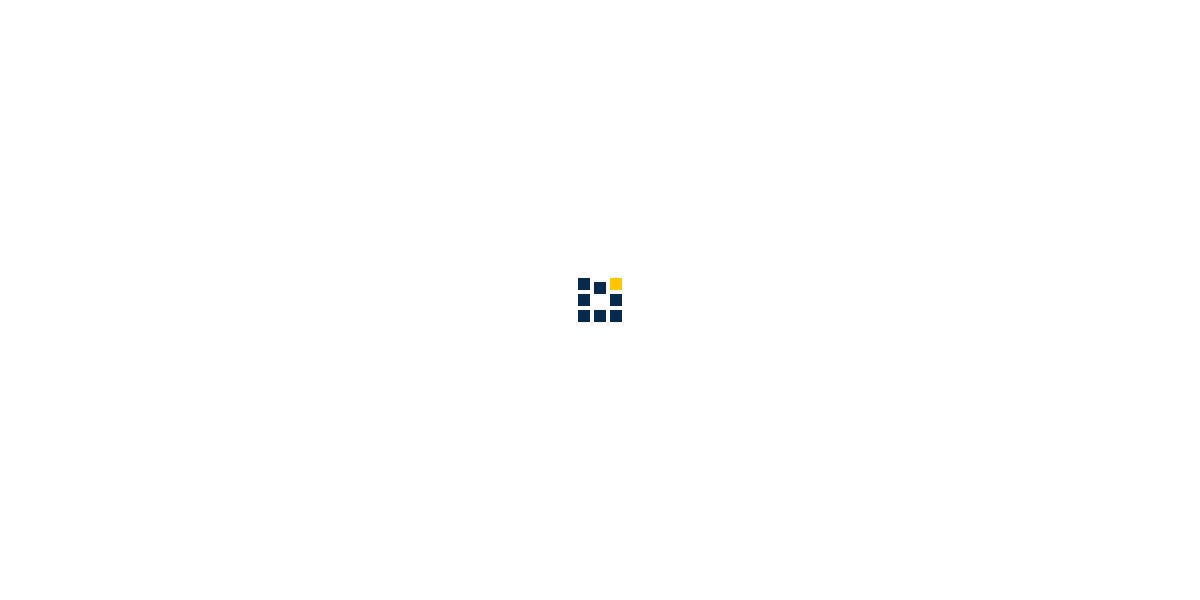

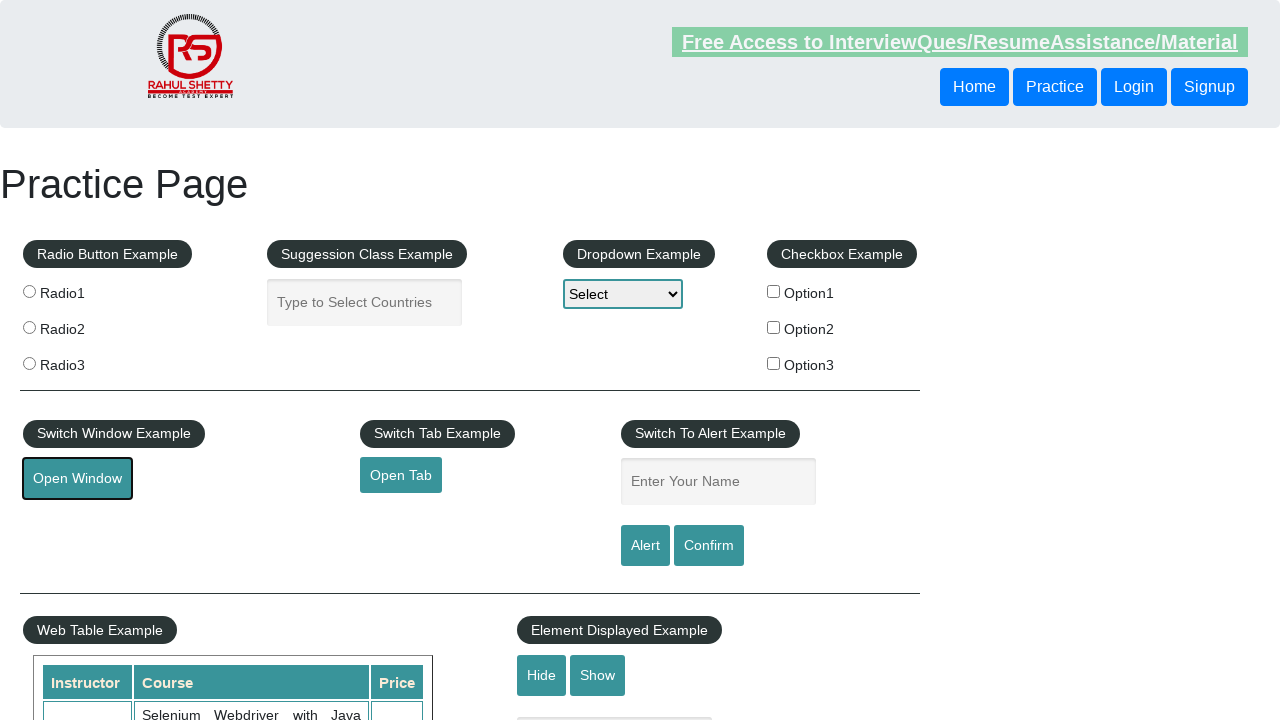